Tests a practice page by counting links in the page, footer, and first column, then scrolls to a table and verifies the total amount calculation matches the displayed total.

Starting URL: https://qaclickacademy.com/practice.php

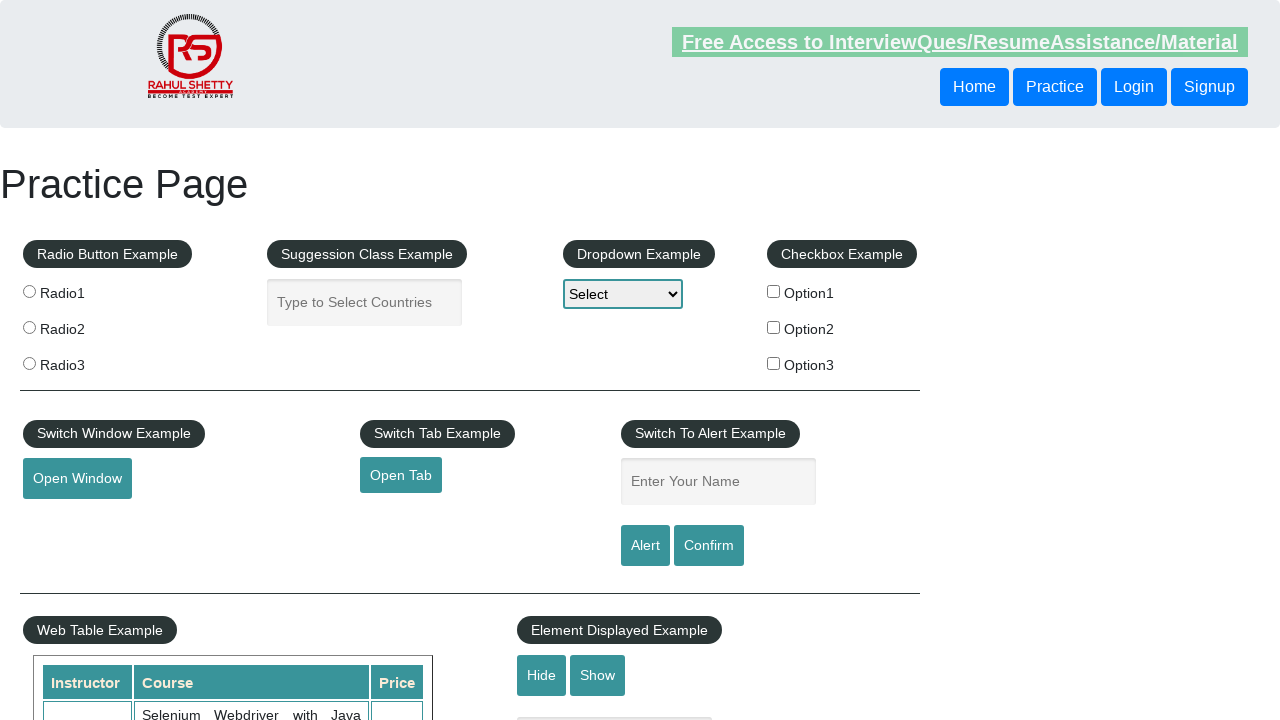

Waited for footer element (#gf-BIG) to load
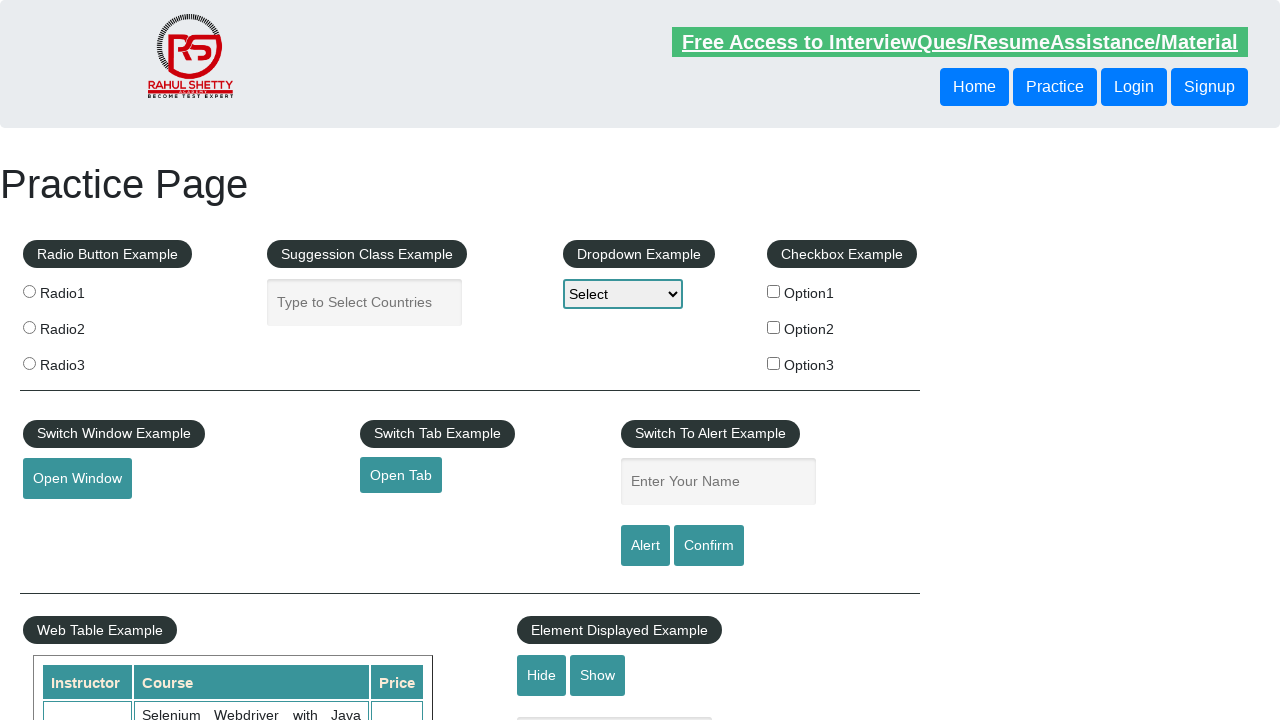

Counted total links in page: 27
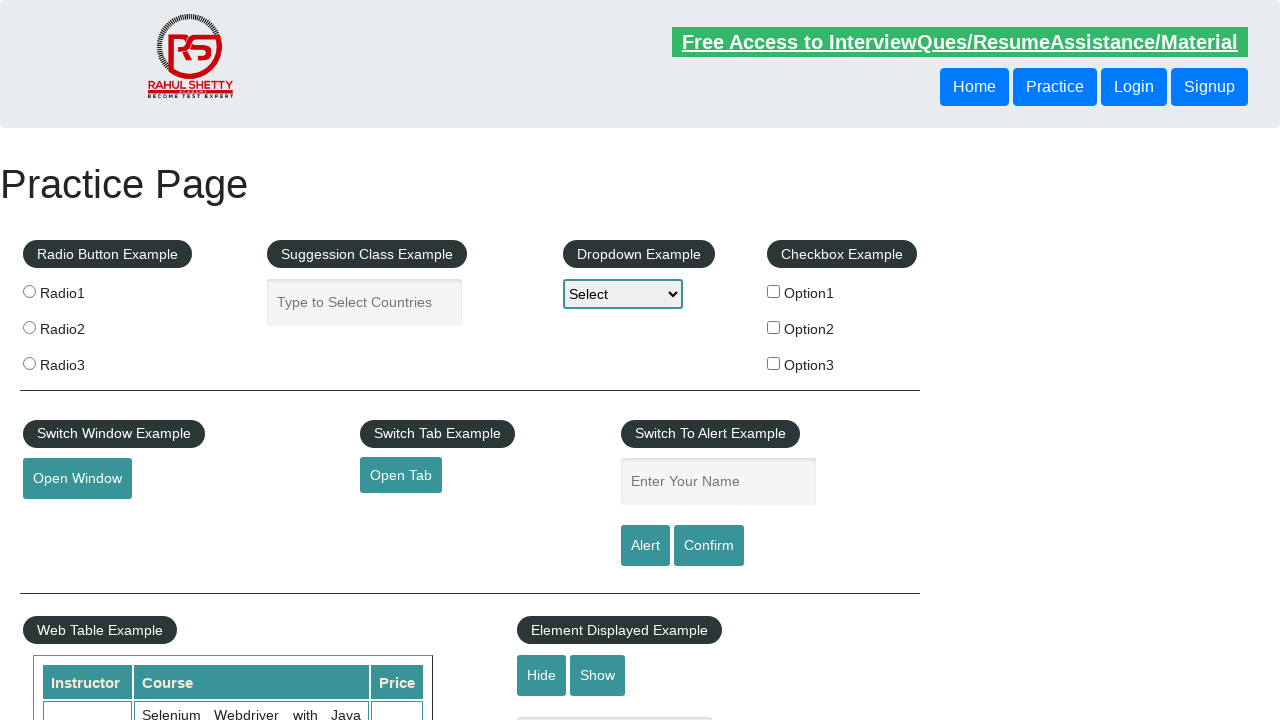

Counted footer links: 20
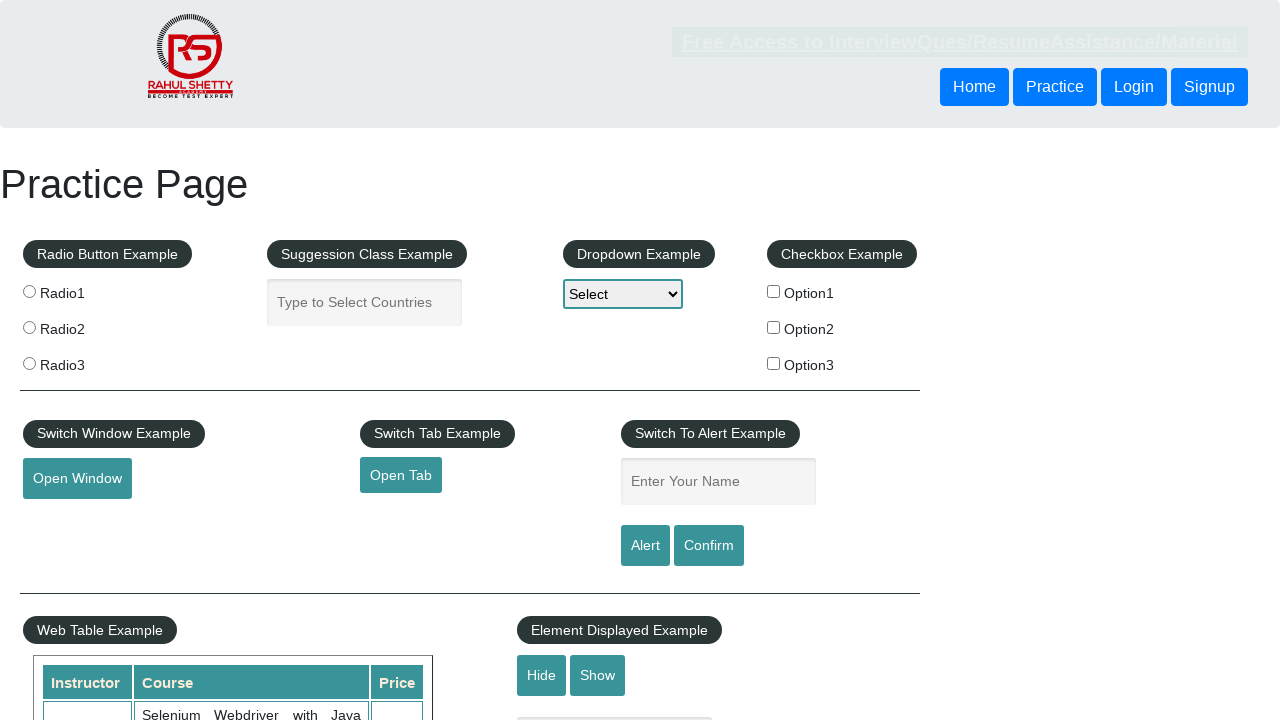

Counted first column footer links: 5
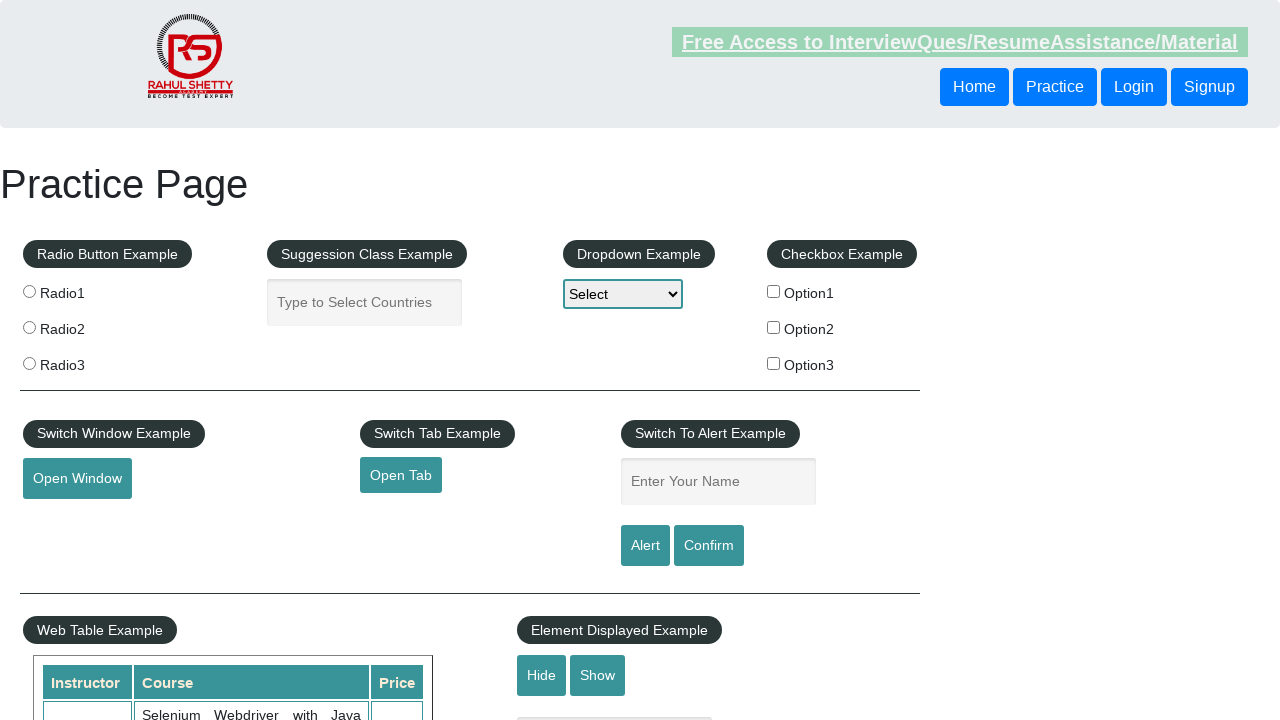

Scrolled to table element (div.tableFixHead)
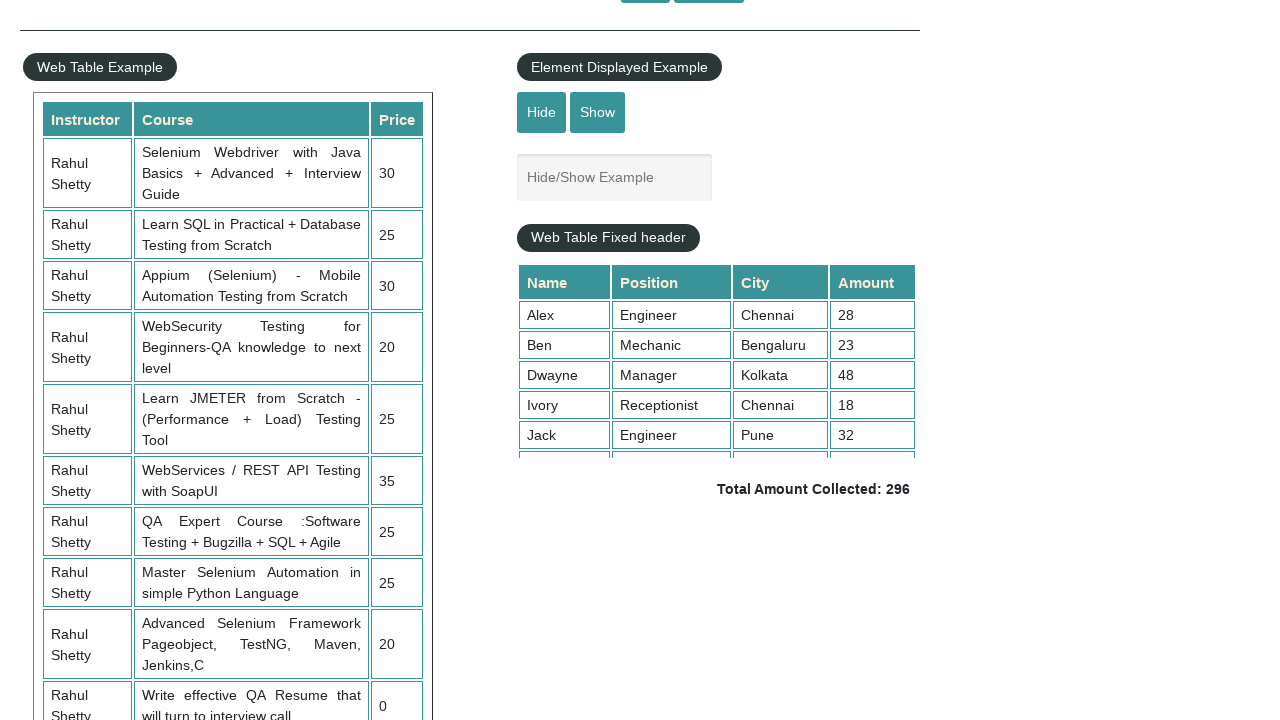

Waited for table to be visible
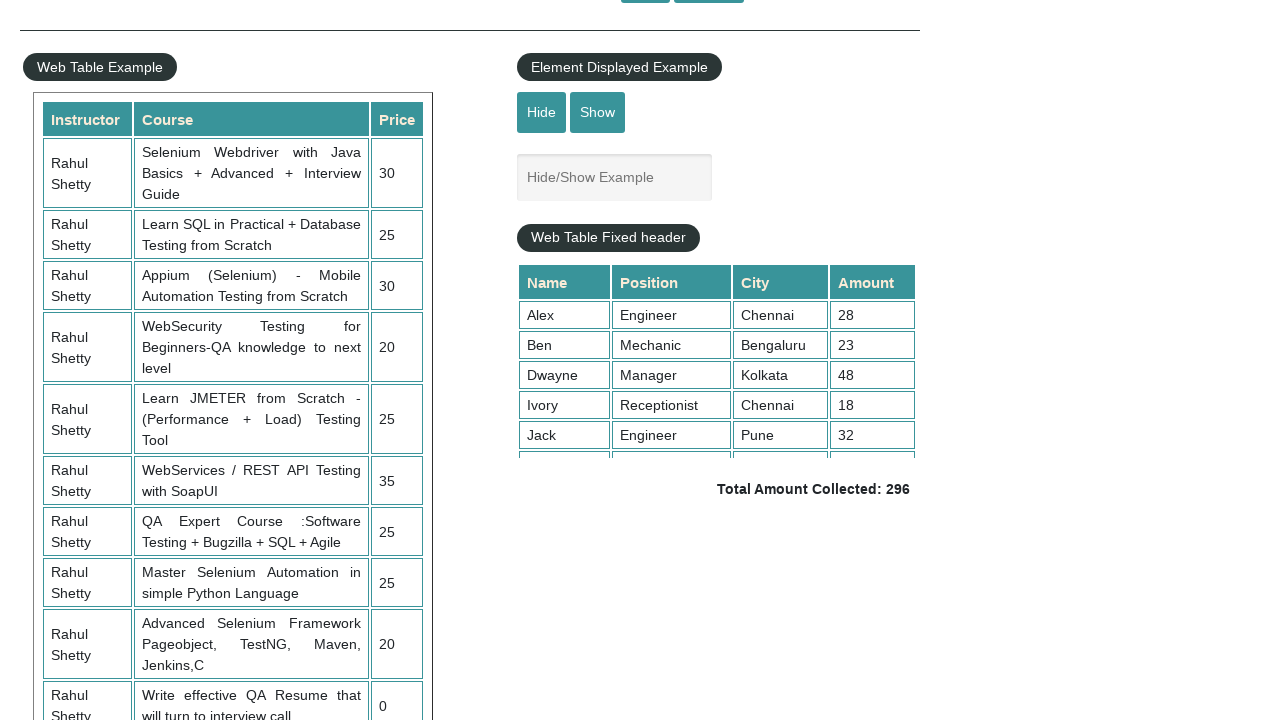

Retrieved all amount cells from 4th column: 9 cells found
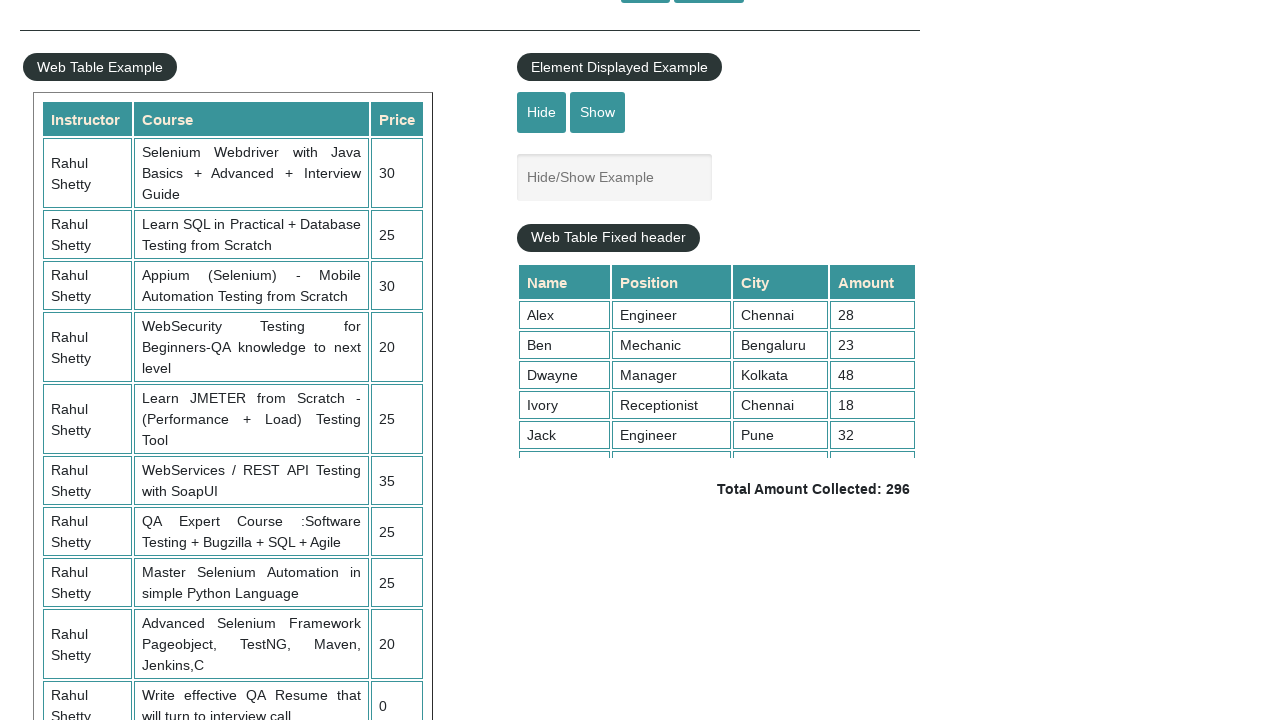

Calculated total amount from all cells: 296
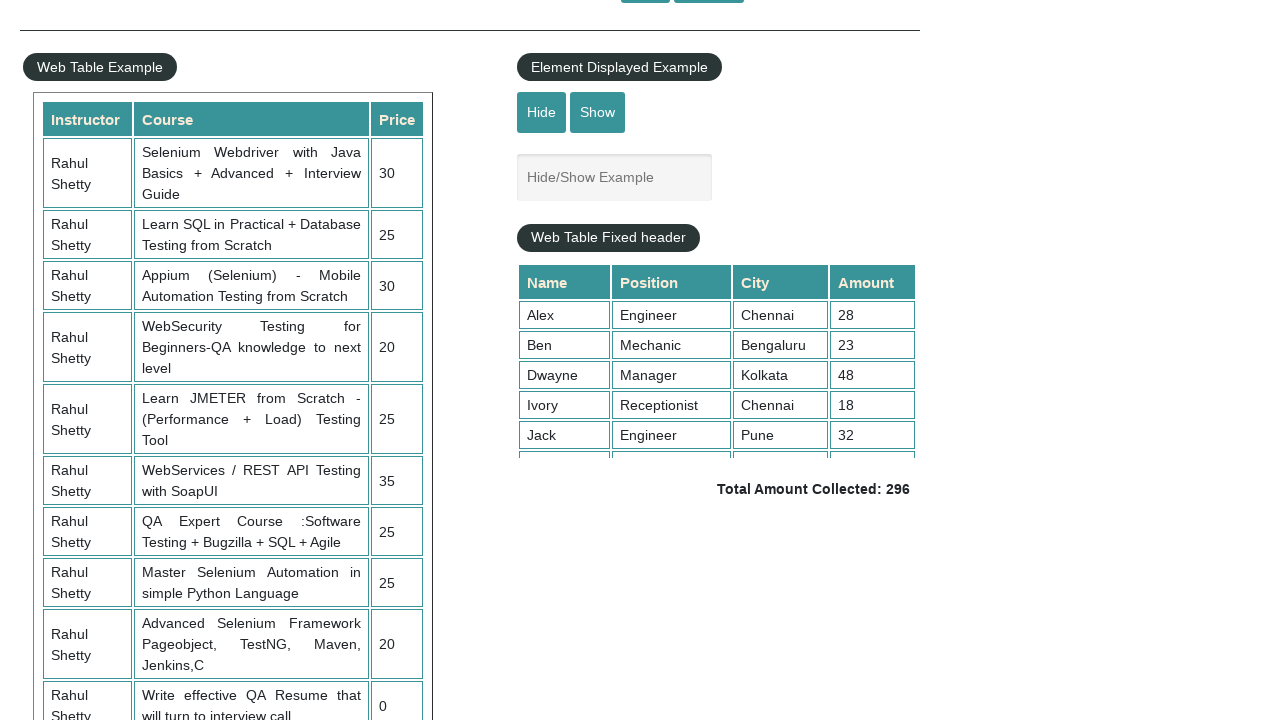

Retrieved displayed total amount:  Total Amount Collected: 296 
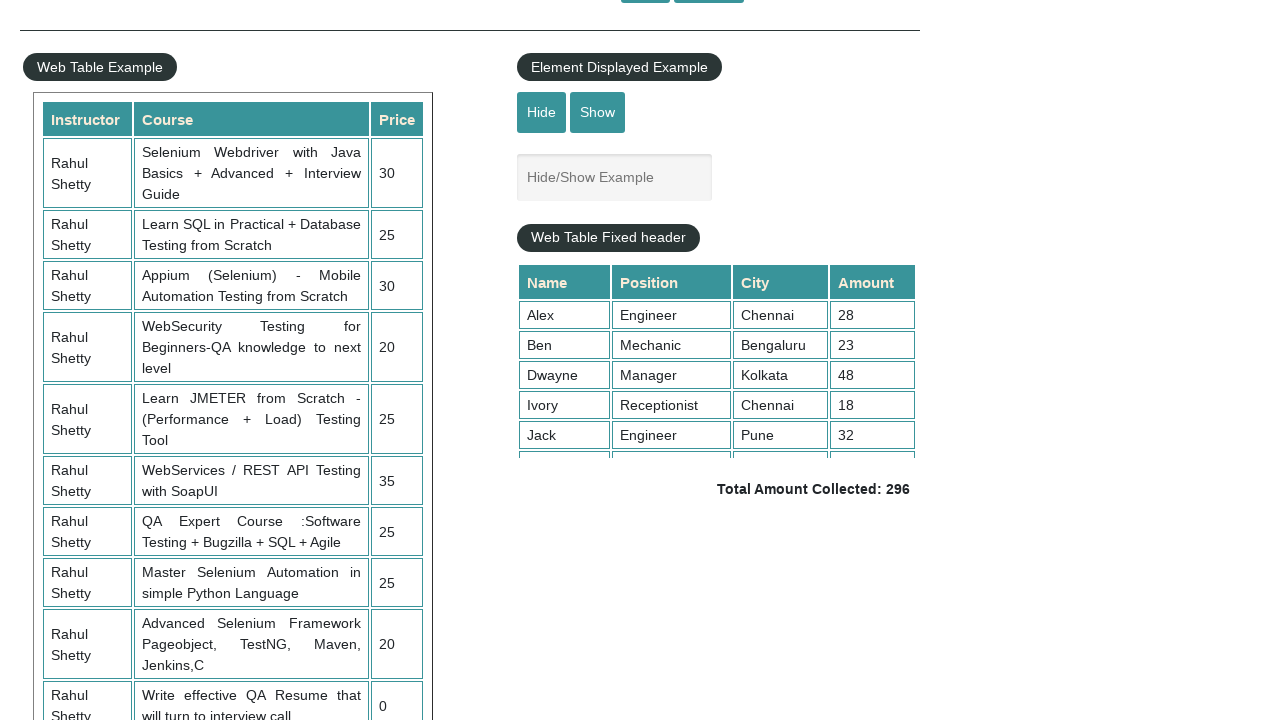

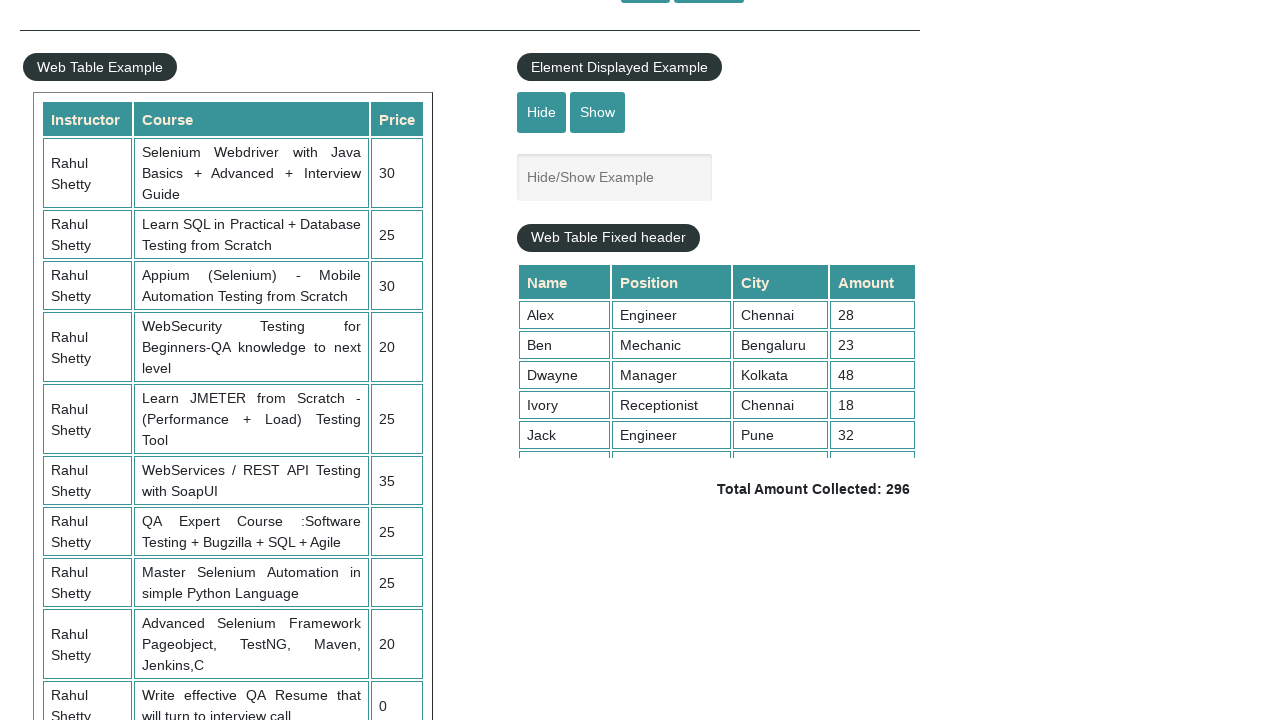